Demonstrates locating elements using XPath (both absolute and relative) on The Internet test site by finding an A/B Testing link

Starting URL: https://the-internet.herokuapp.com/

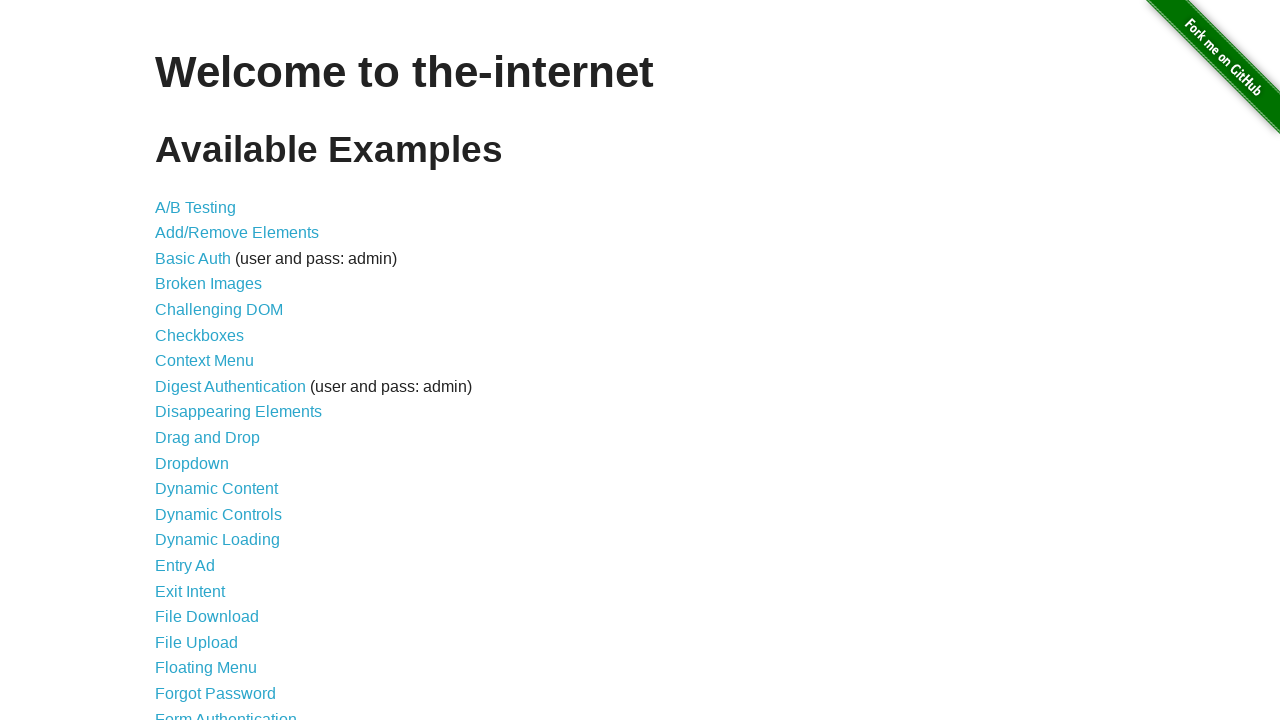

Navigated to The Internet test site homepage
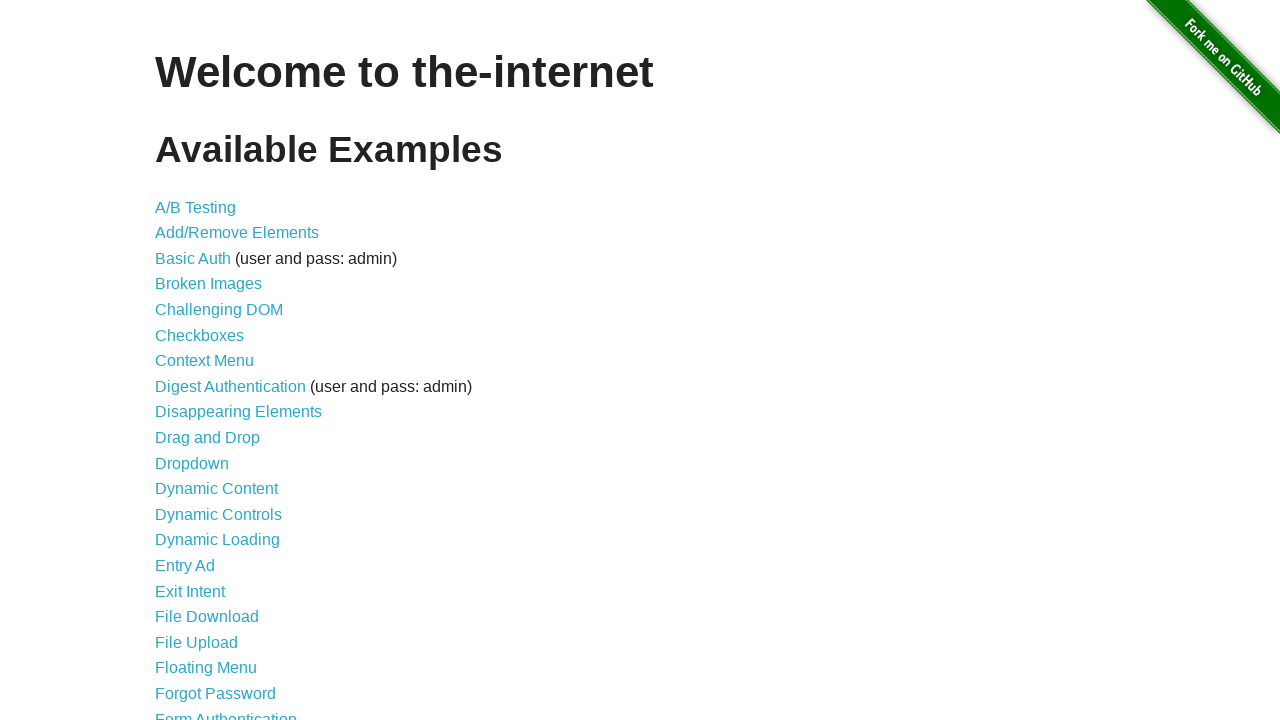

Located A/B Testing link using relative XPath expression
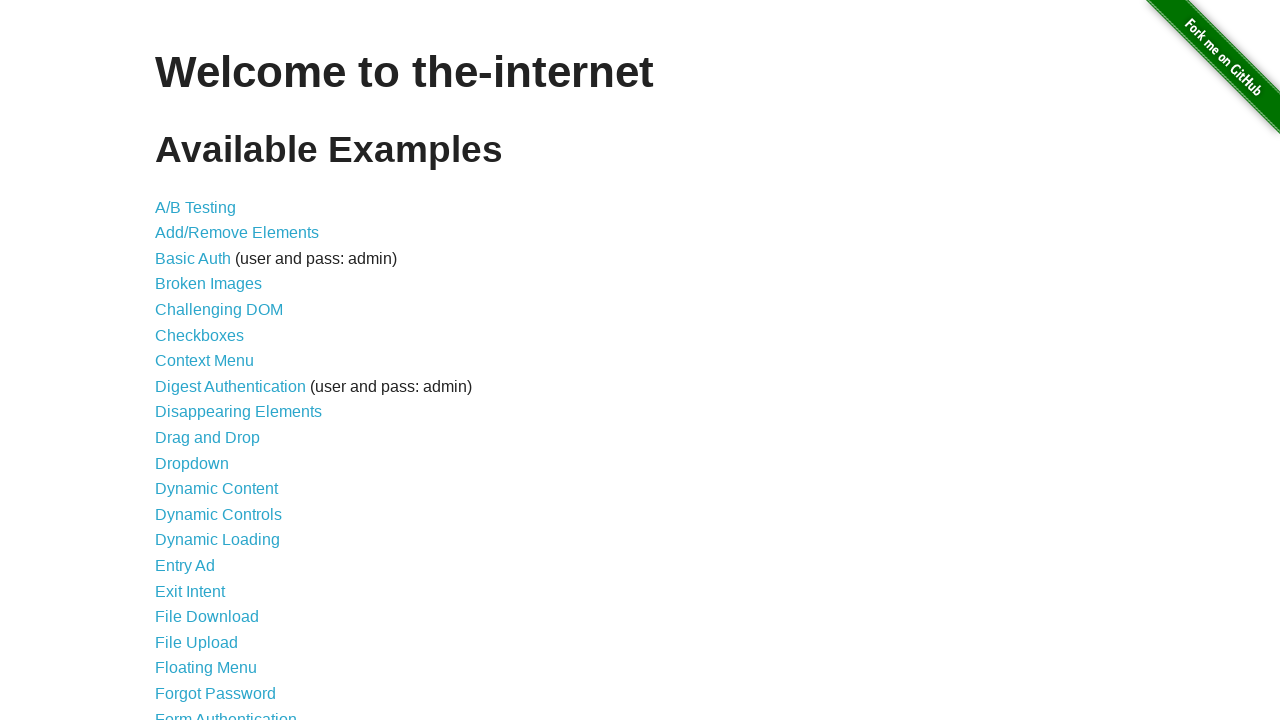

Clicked A/B Testing link to navigate to test page at (196, 207) on xpath=//a[@href='/abtest']
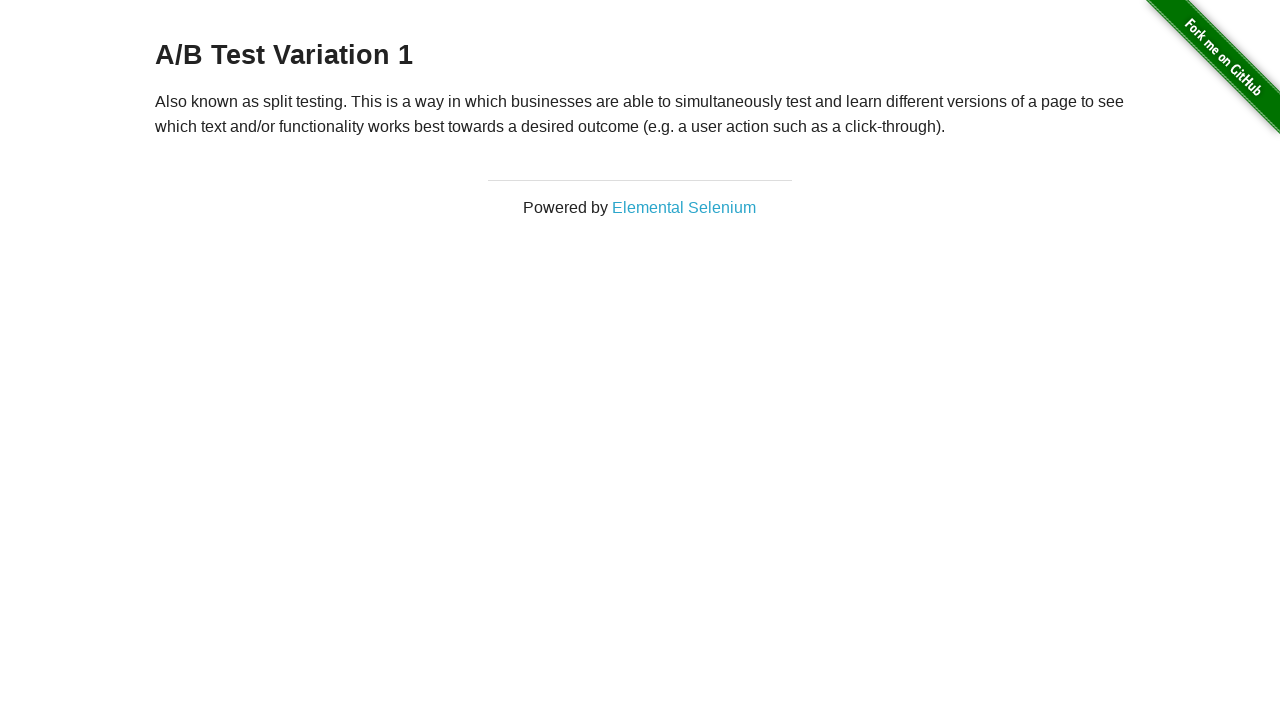

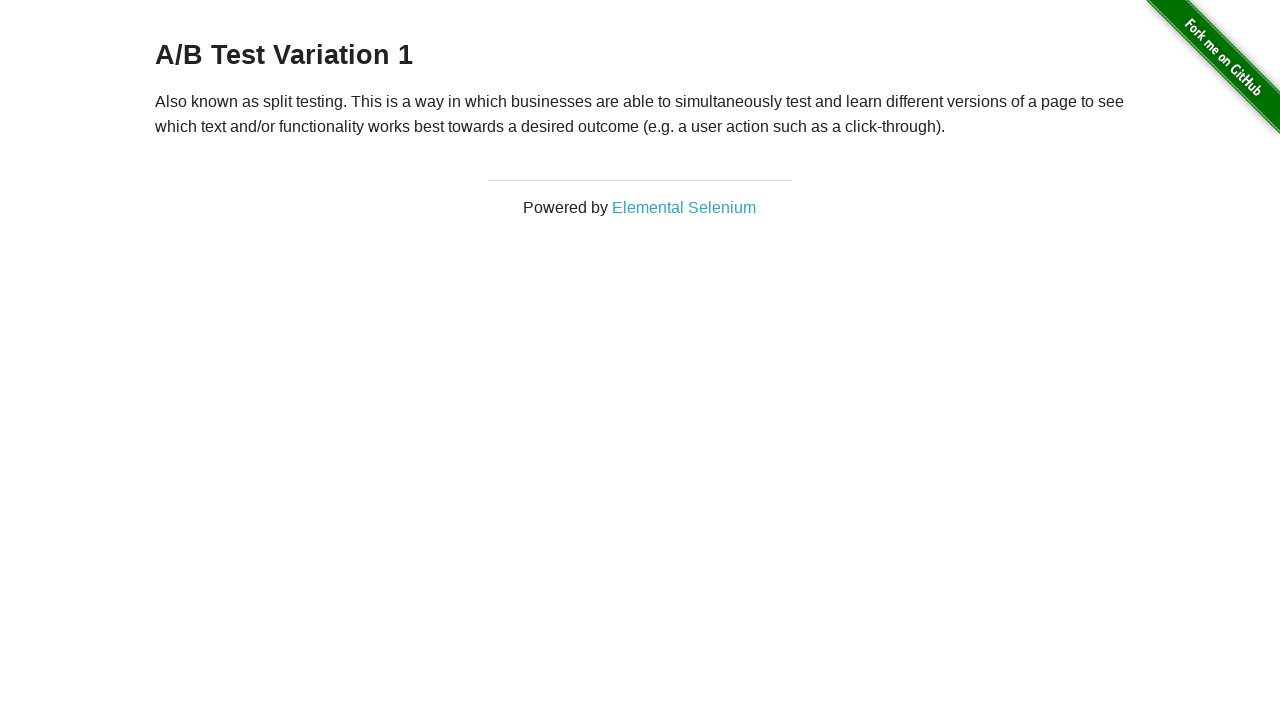